Tests editing a todo item and saving changes by blurring the input textbox

Starting URL: https://todomvc.com/examples/typescript-angular/#/

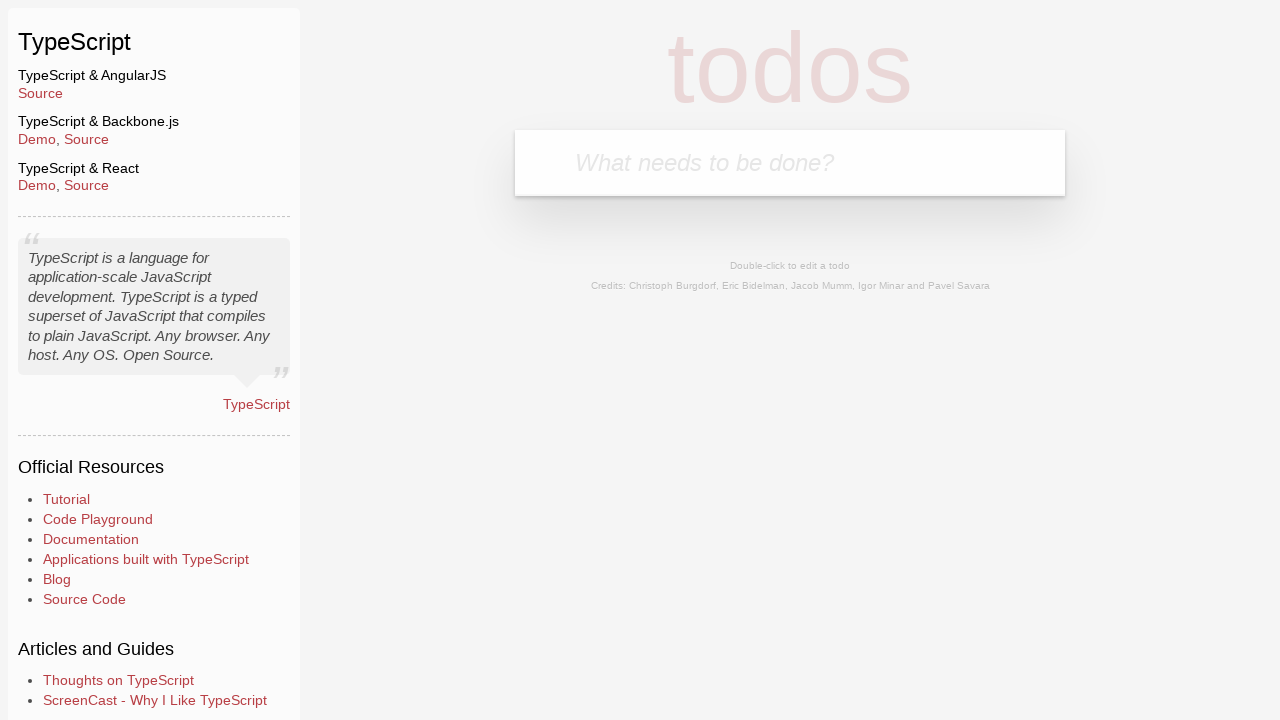

Filled new todo input with 'Lorem' on .new-todo
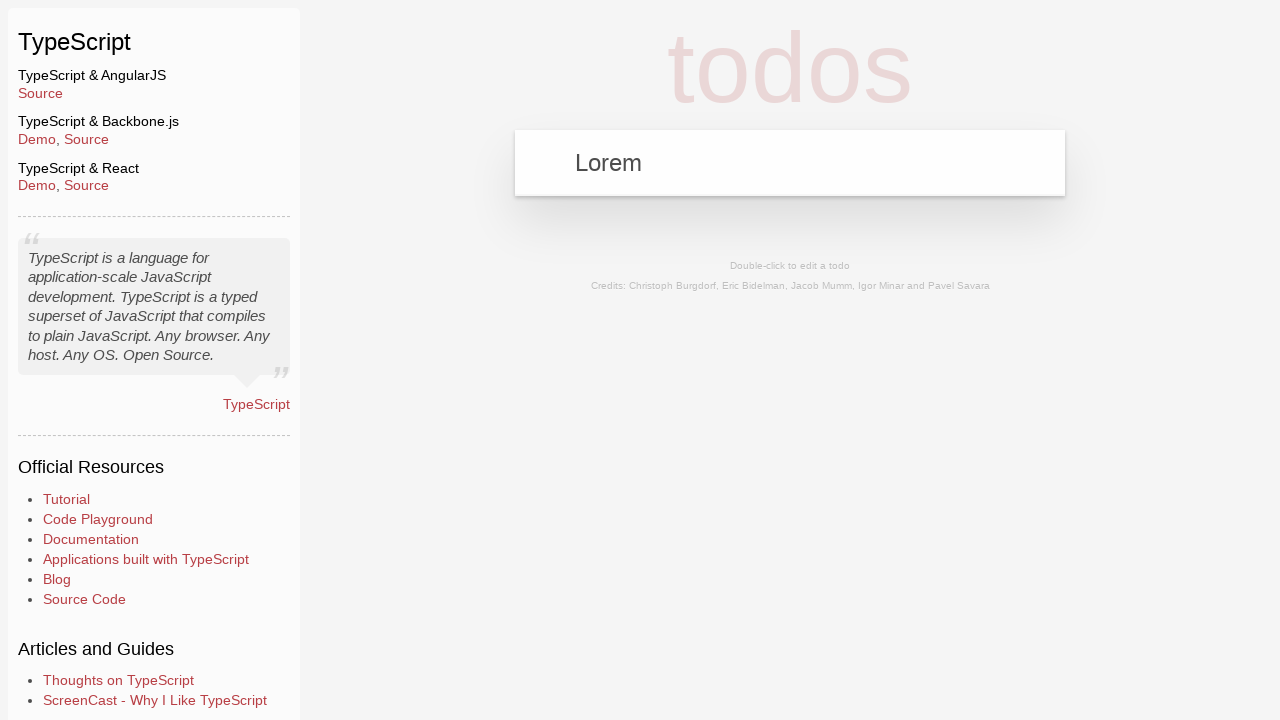

Pressed Enter to create new todo on .new-todo
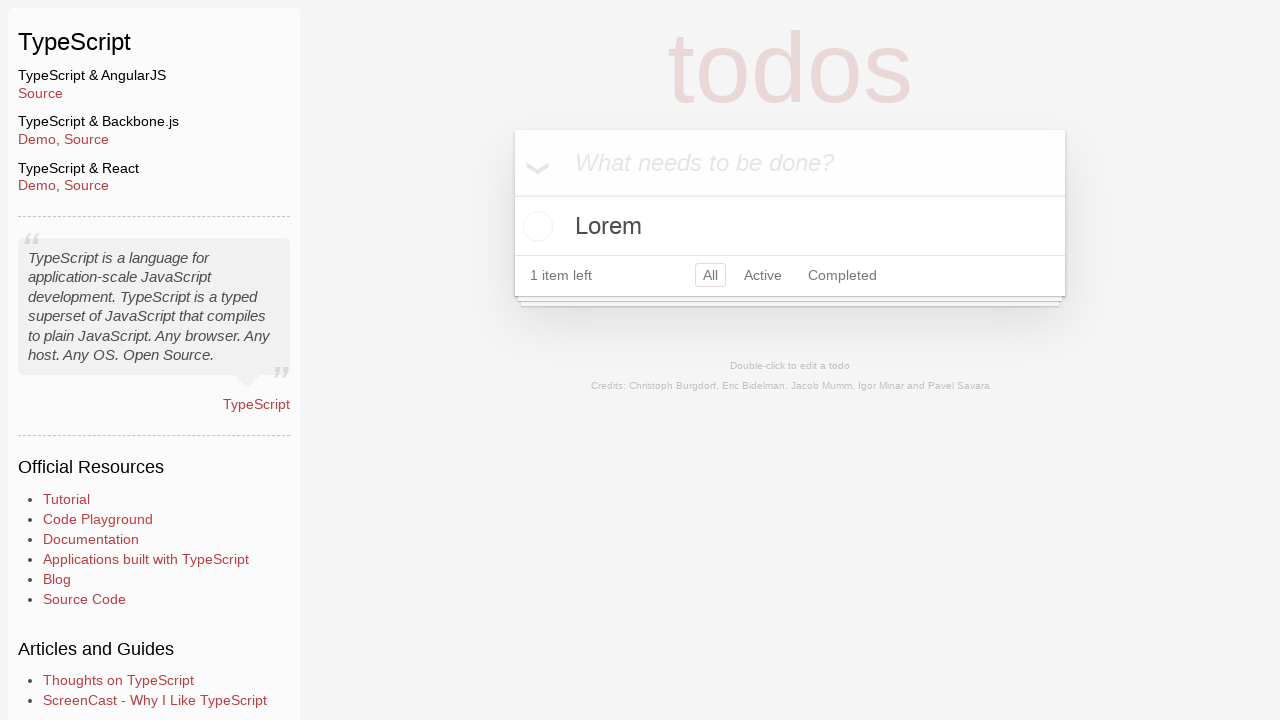

Double-clicked todo item to enter edit mode at (790, 226) on text=Lorem
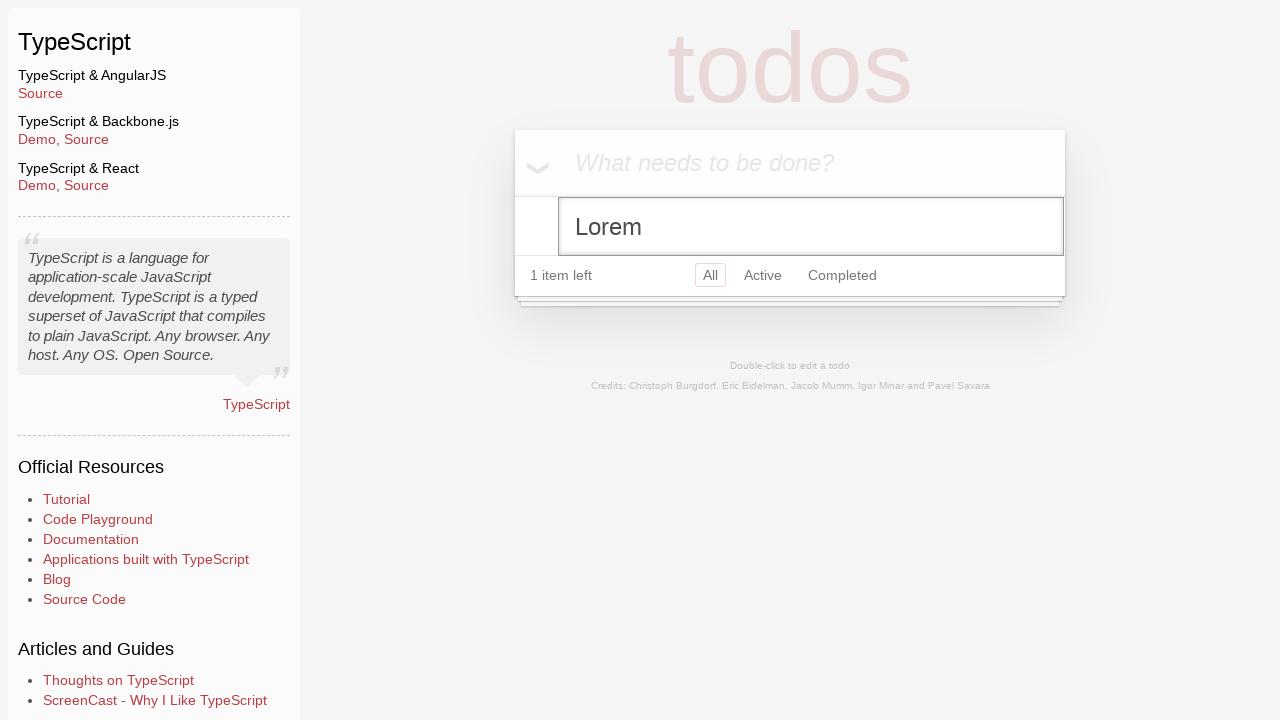

Filled edit input with 'Ipsum' on .edit
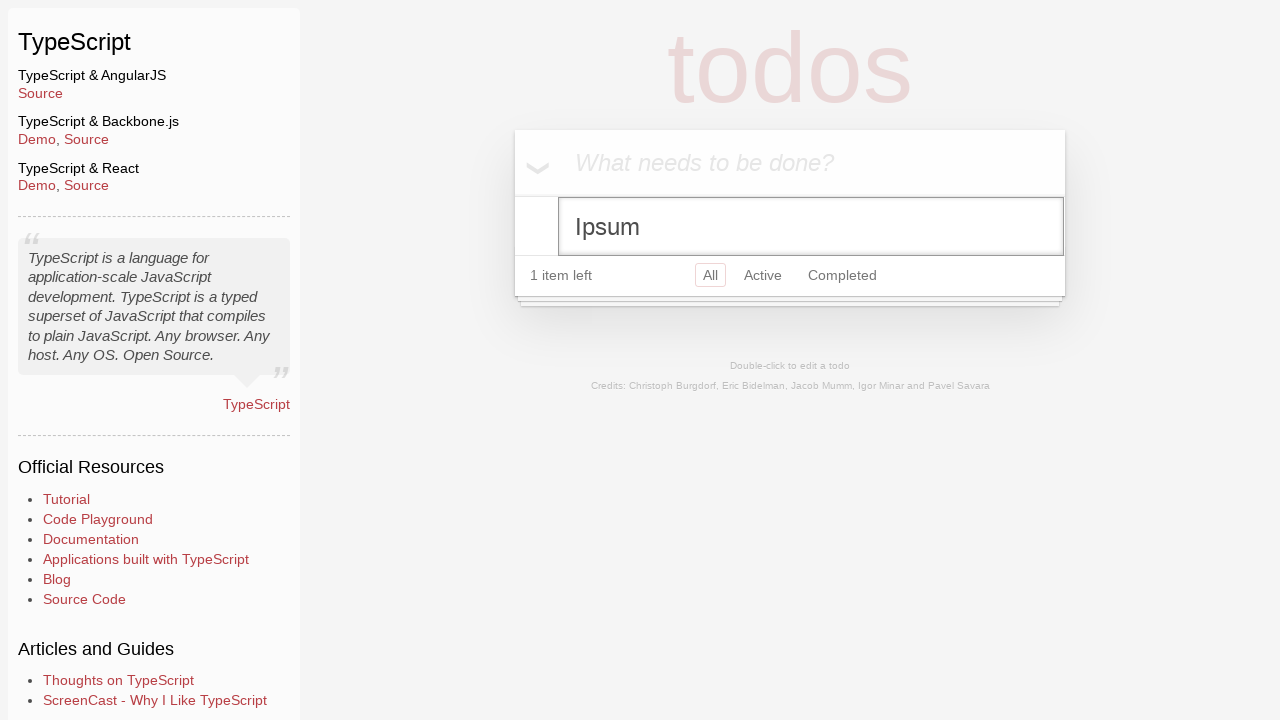

Clicked new todo input to blur the edit field and save changes at (790, 163) on .new-todo
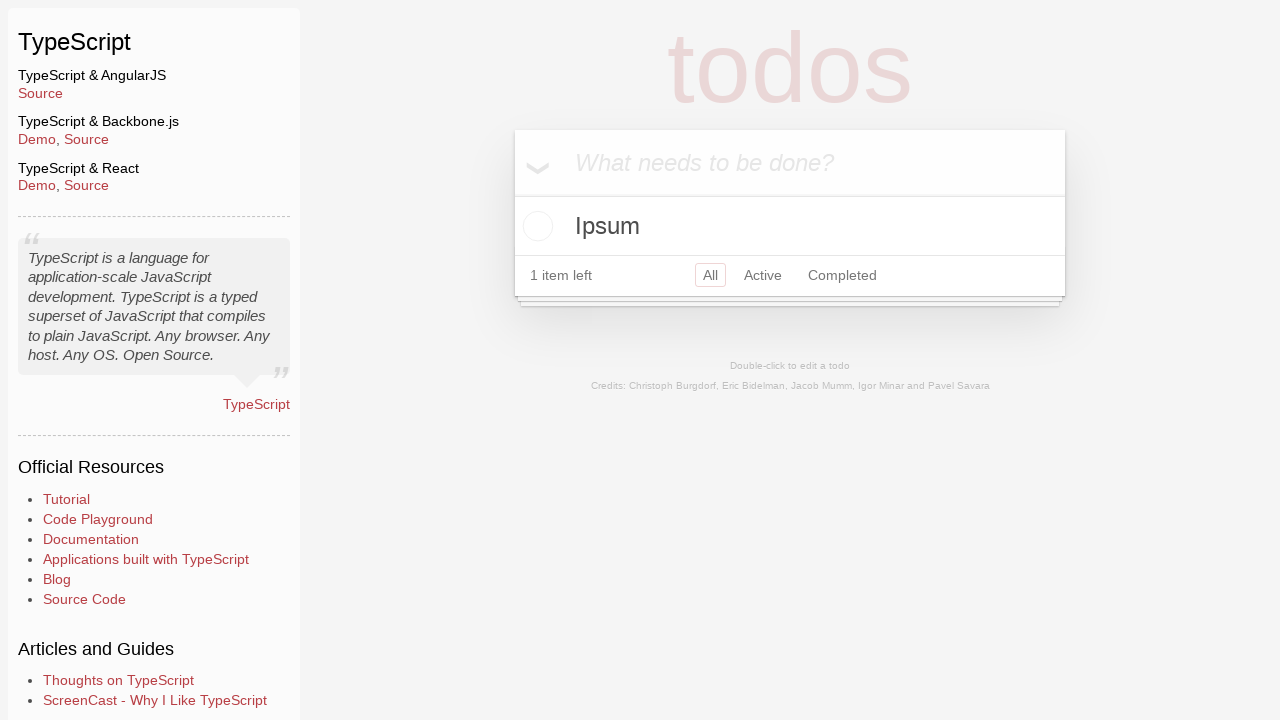

Verified todo text was updated to 'Ipsum'
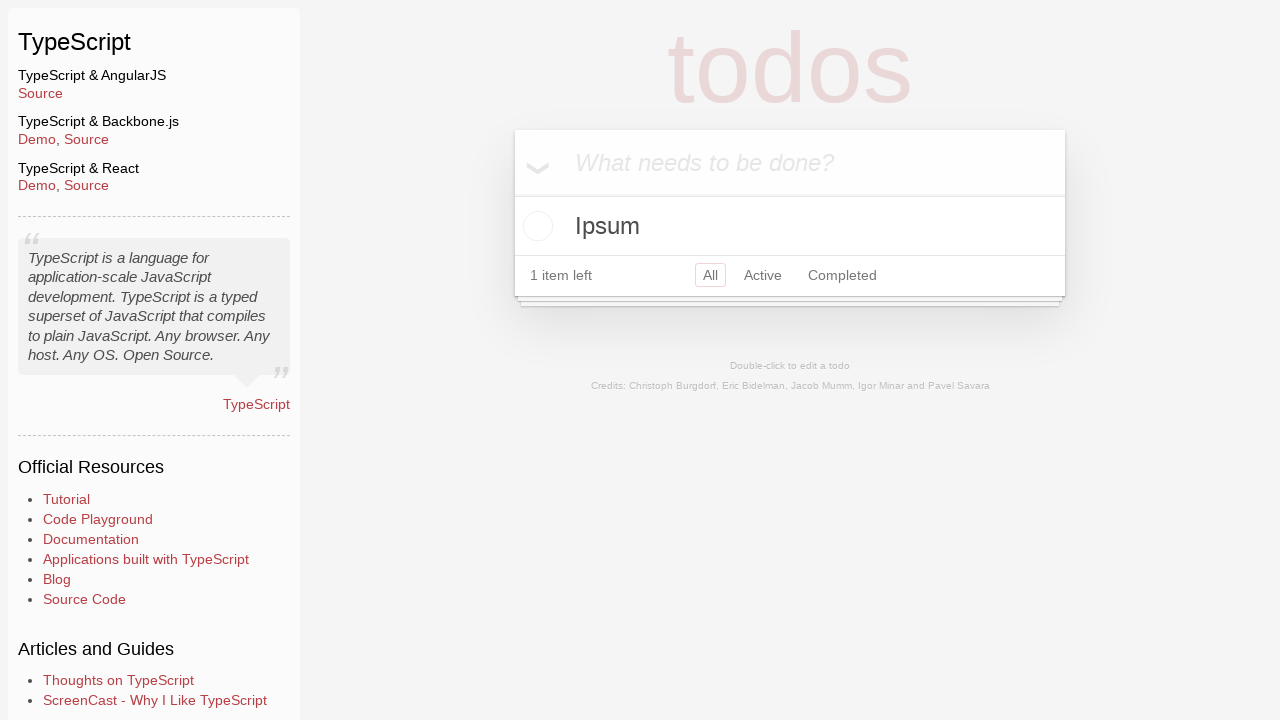

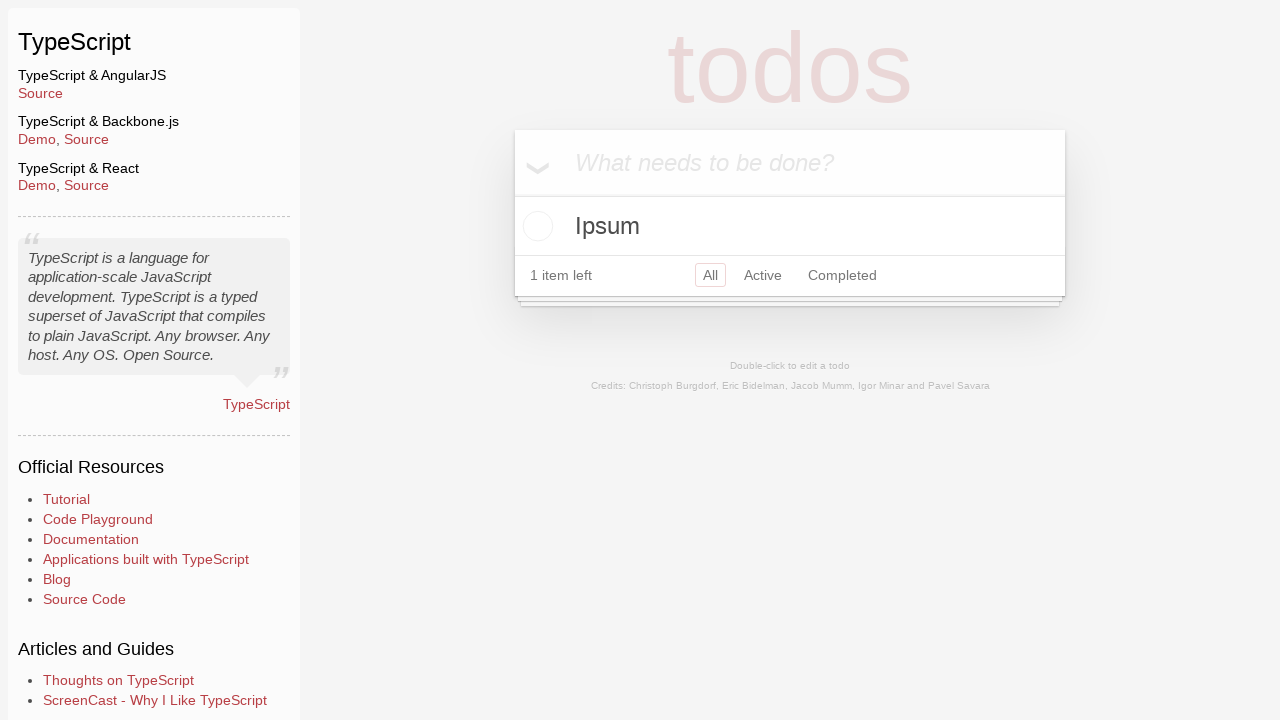